Navigates to Binance's ARB/USDT trading page and verifies that the spot order book price element is visible on the page.

Starting URL: https://www.binance.com/en/trade/ARB_USDT?type=spot

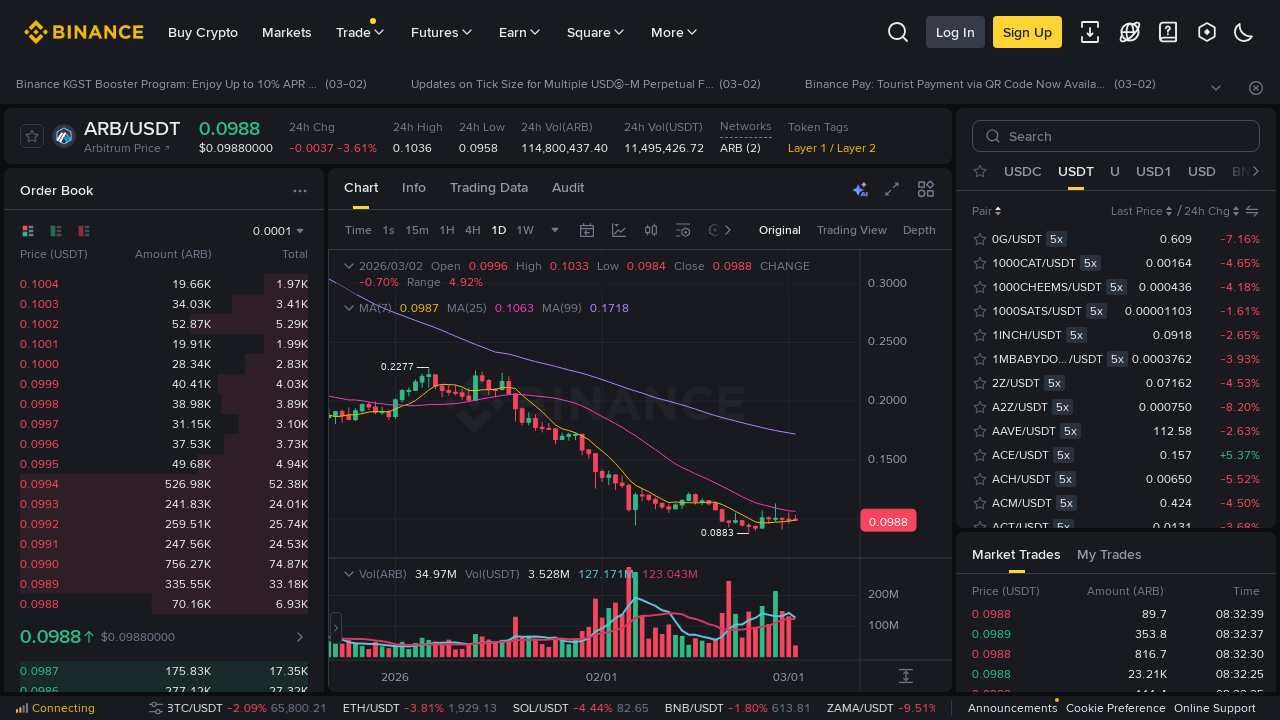

Waited for page to reach networkidle state
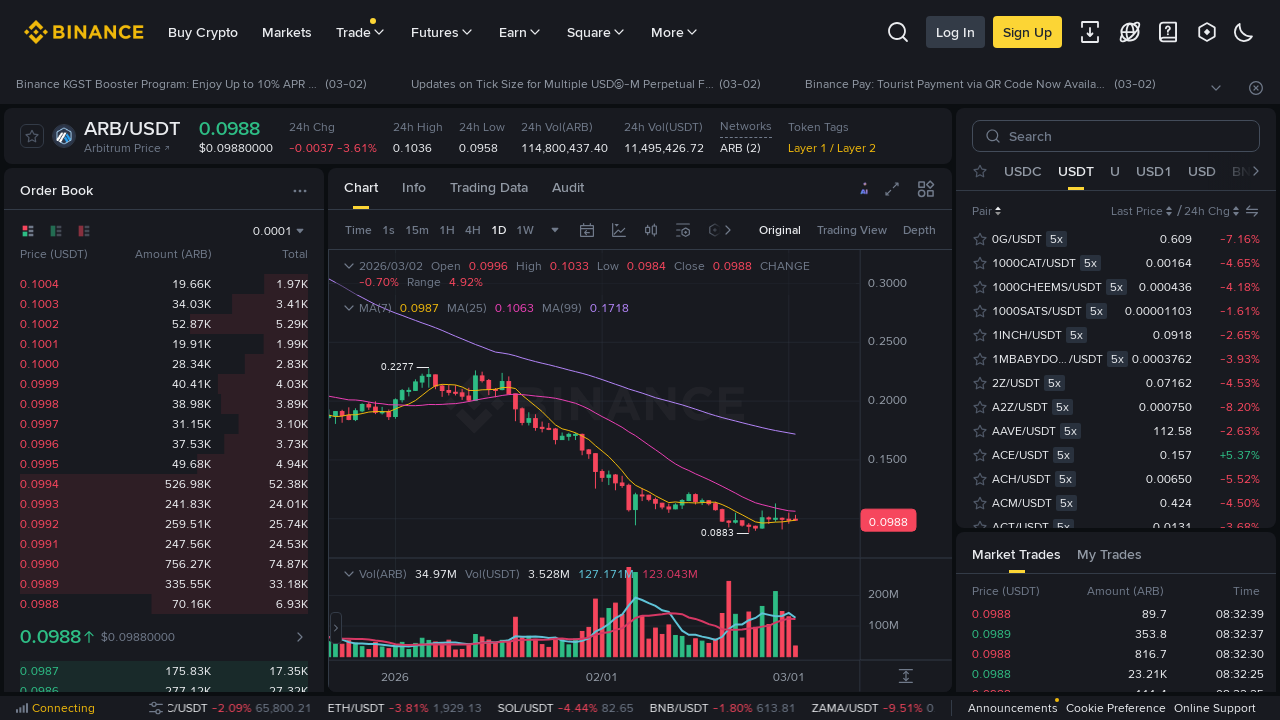

Spot order book price element is now visible
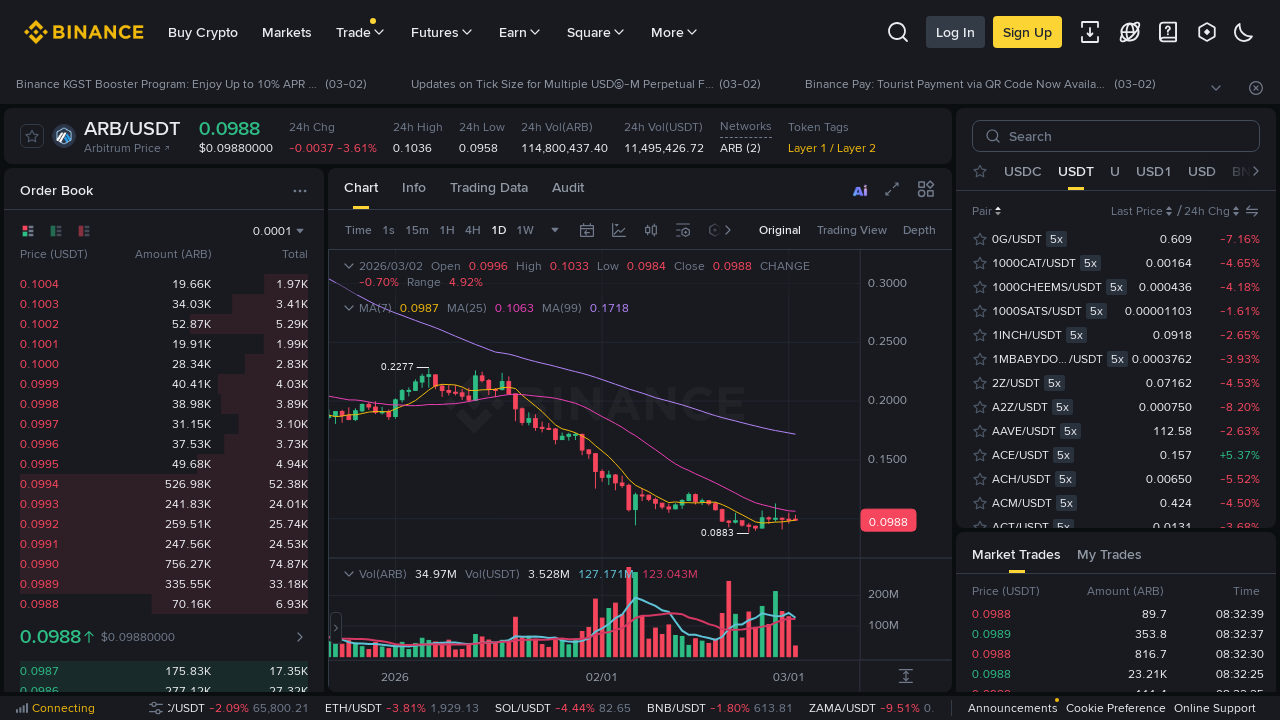

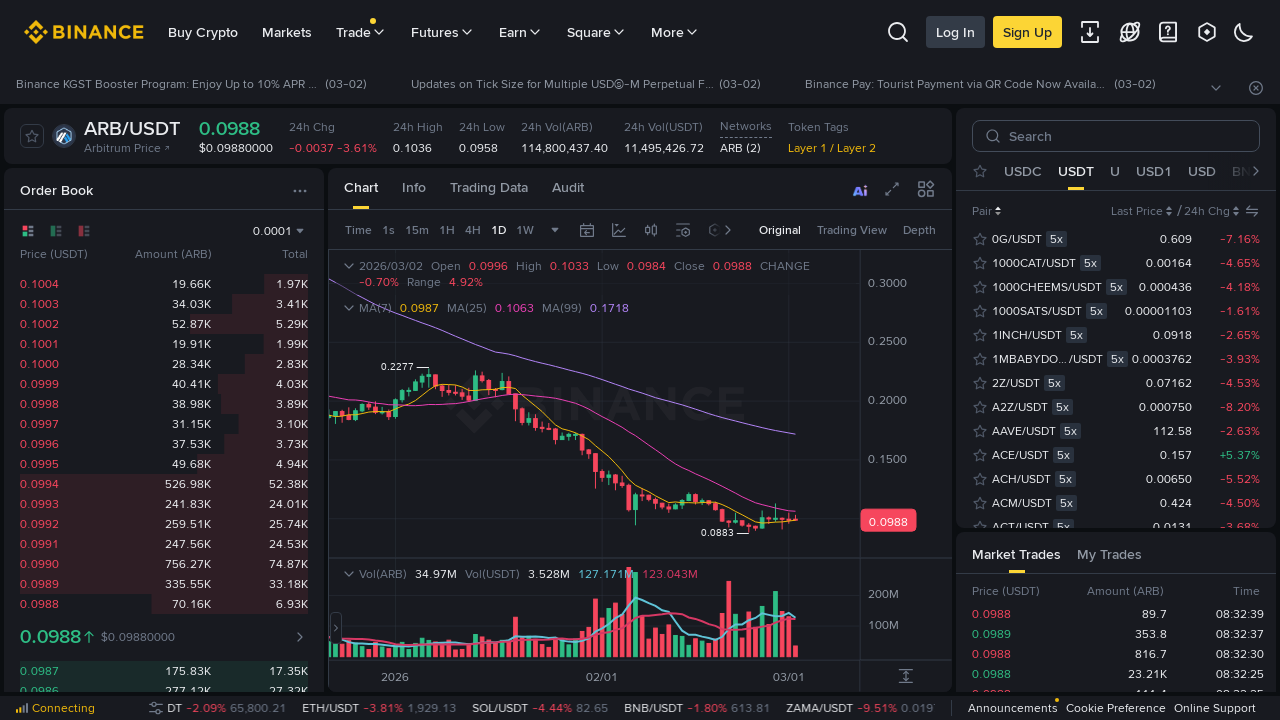